Tests drag and drop functionality on jQuery UI demo page by dragging an element and dropping it onto a target area

Starting URL: https://jqueryui.com/droppable/

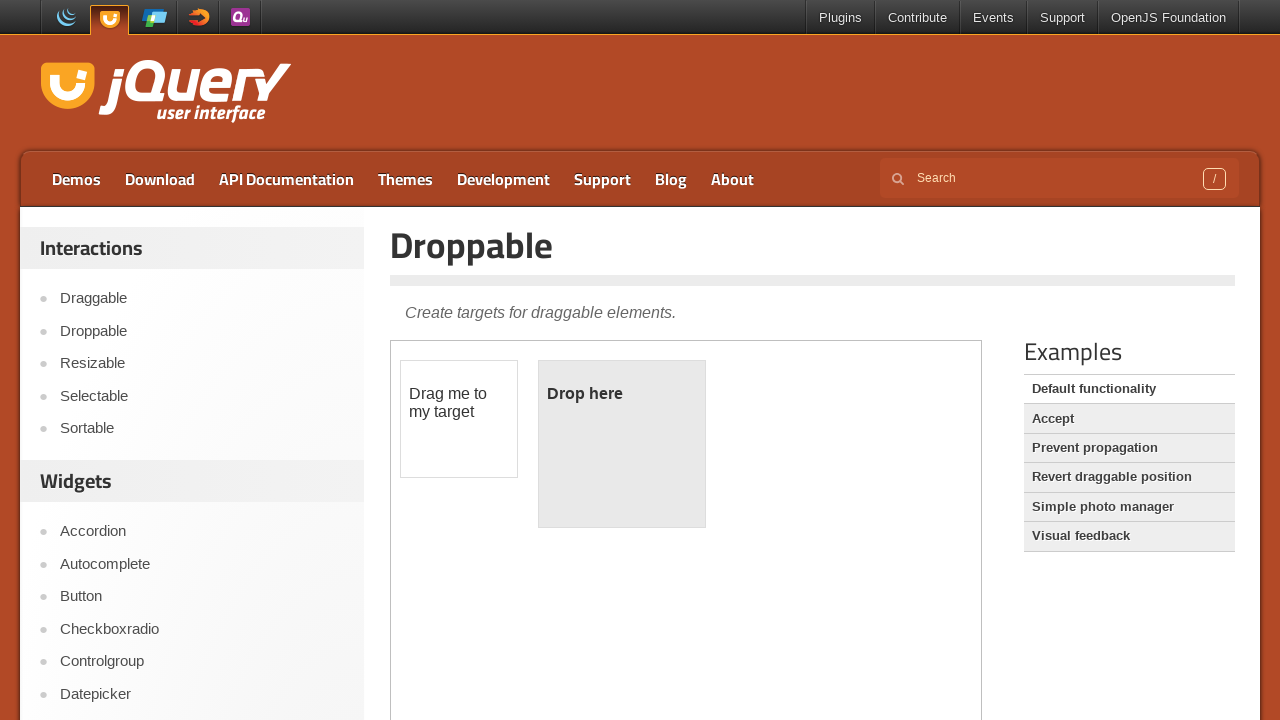

Located the first iframe containing the drag and drop demo
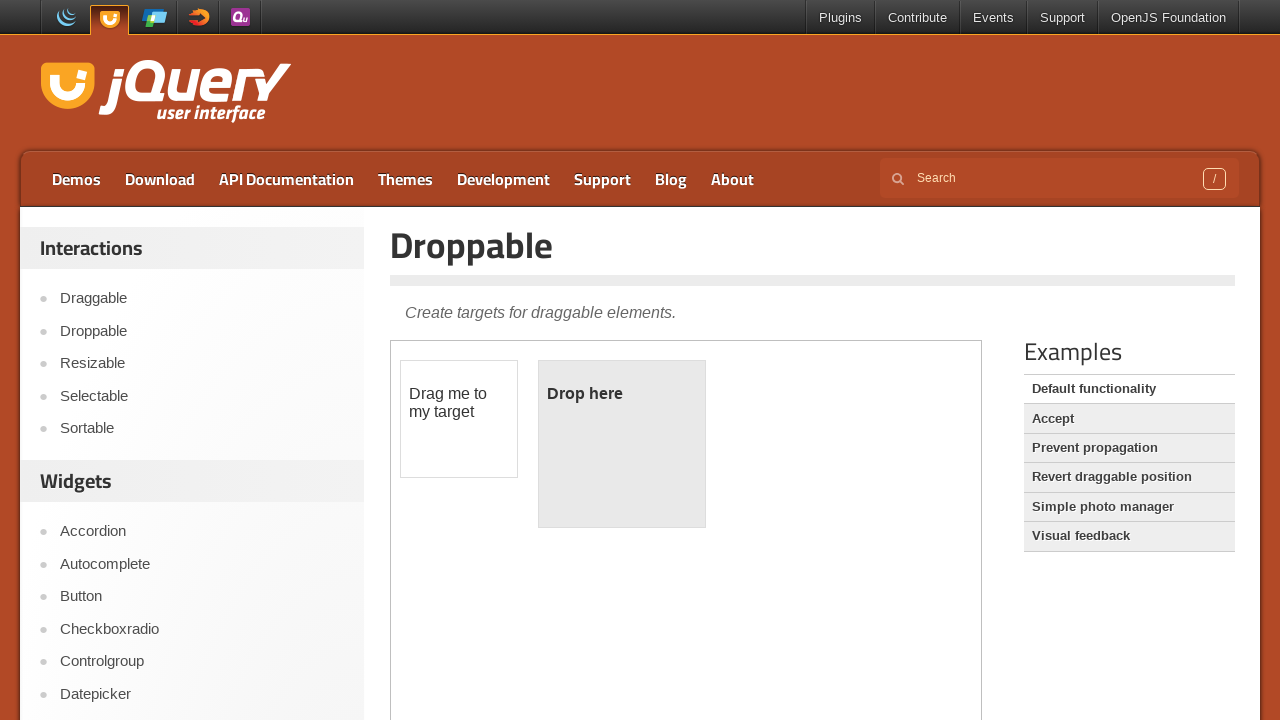

Located the draggable element with ID 'draggable'
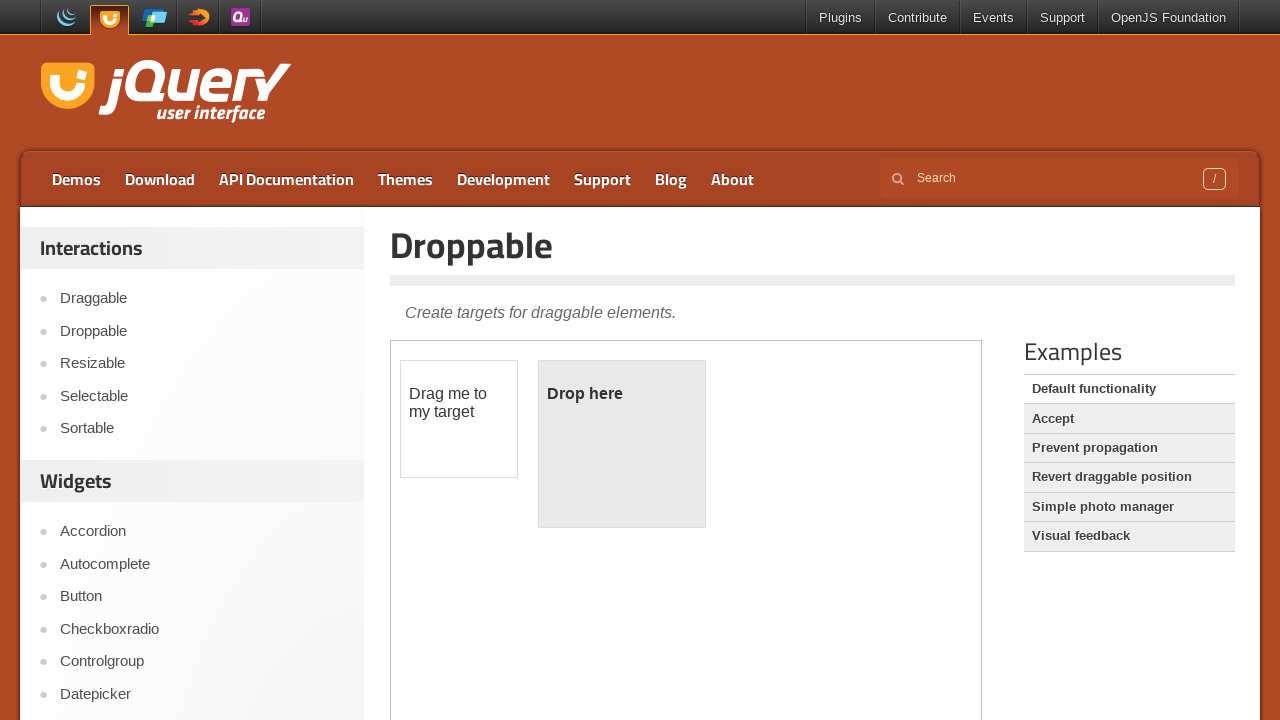

Located the droppable target element with ID 'droppable'
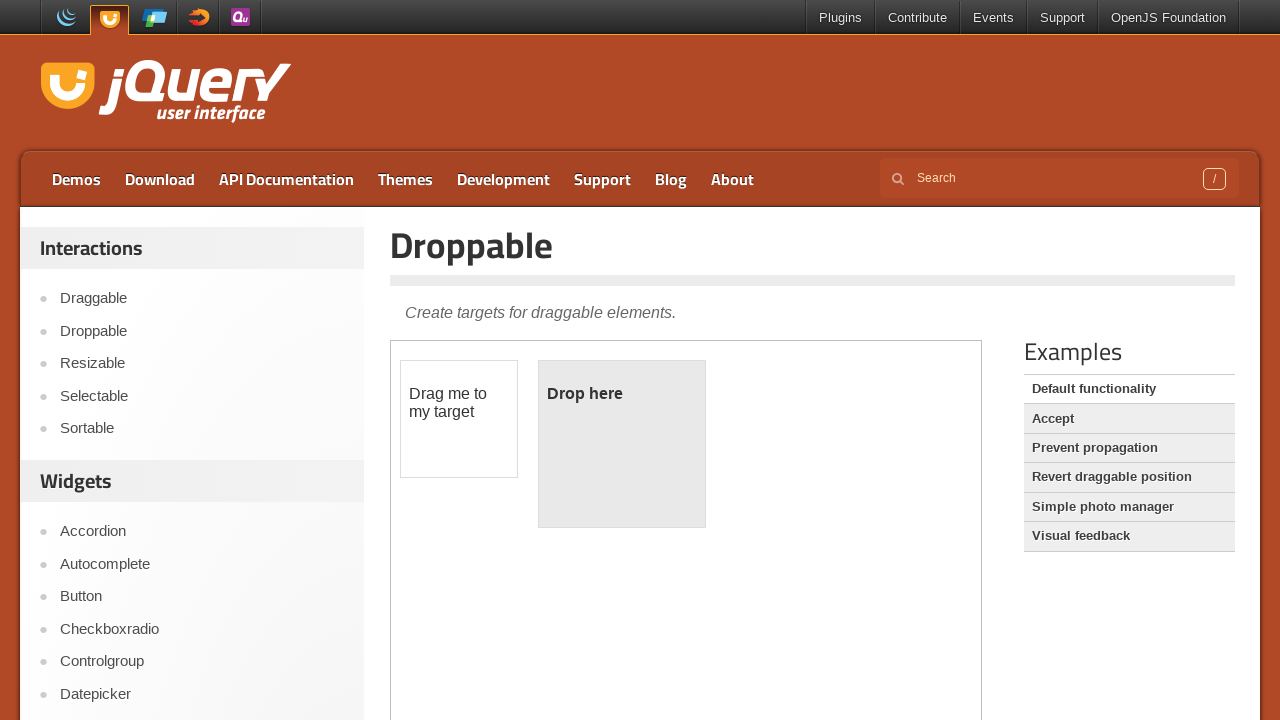

Dragged draggable element onto droppable target at (622, 444)
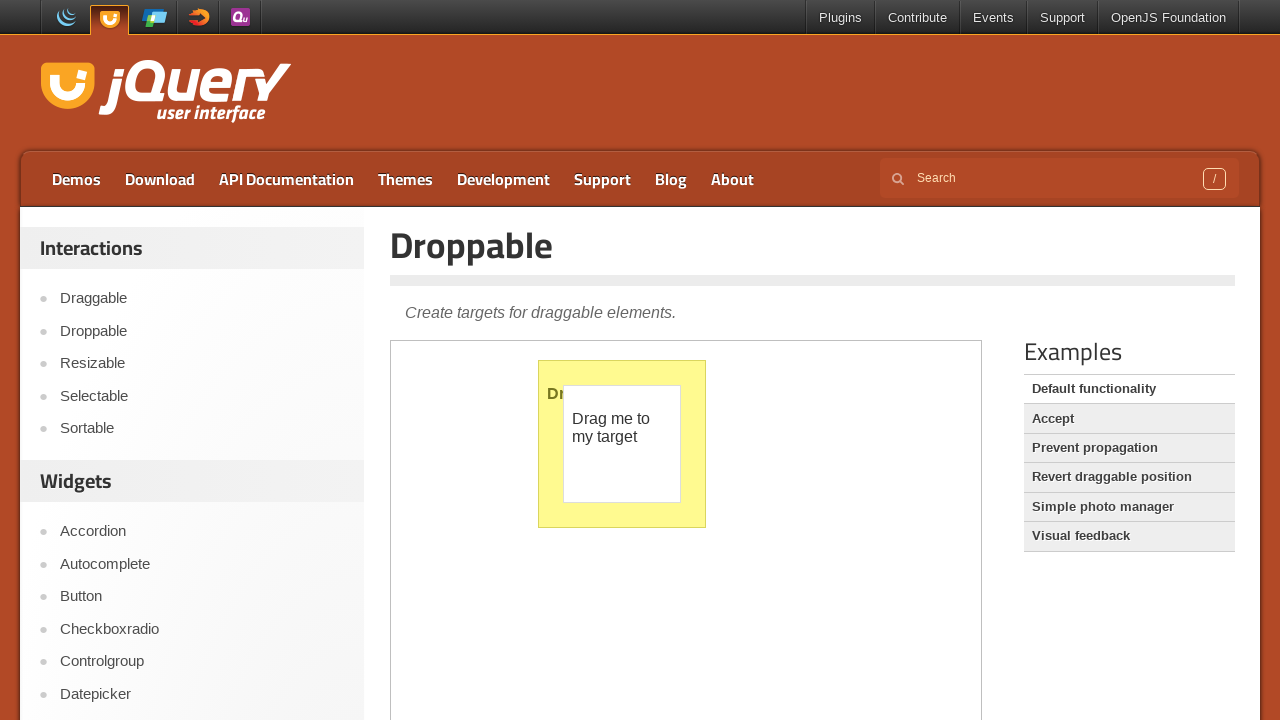

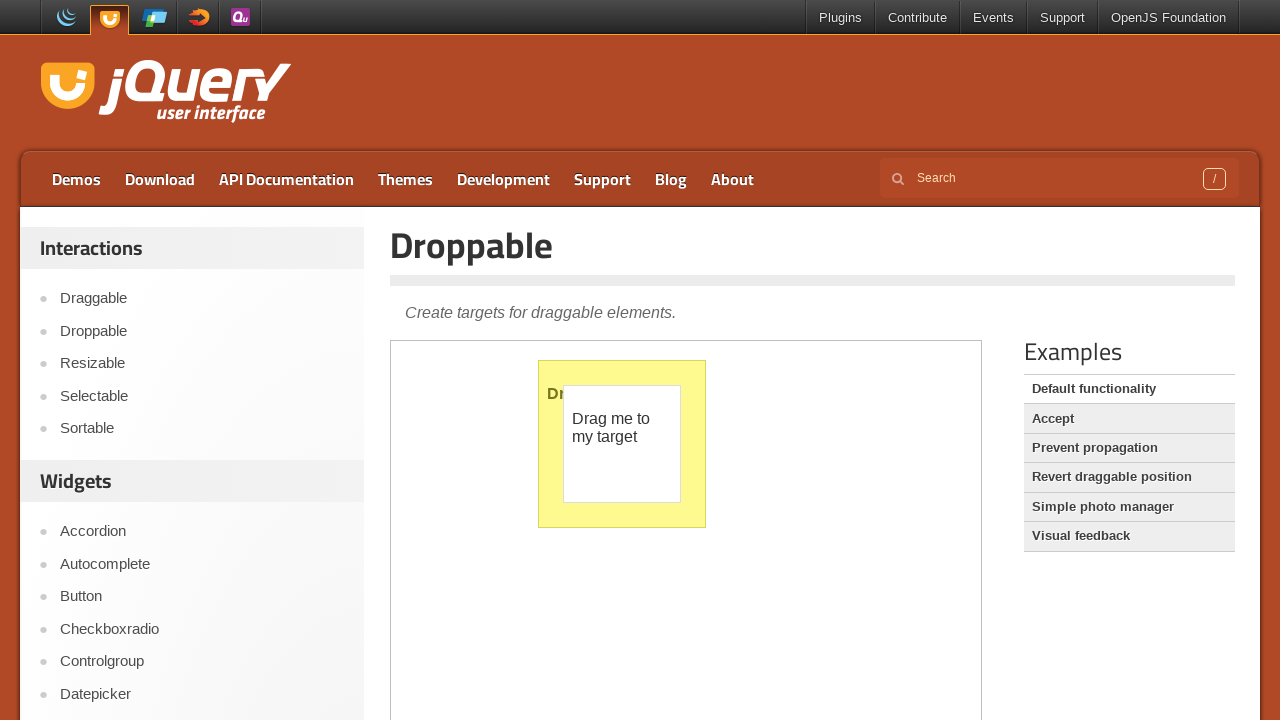